Tests sorting the second table (with helpful markup) by the Dues column using class-based selectors

Starting URL: http://the-internet.herokuapp.com/tables

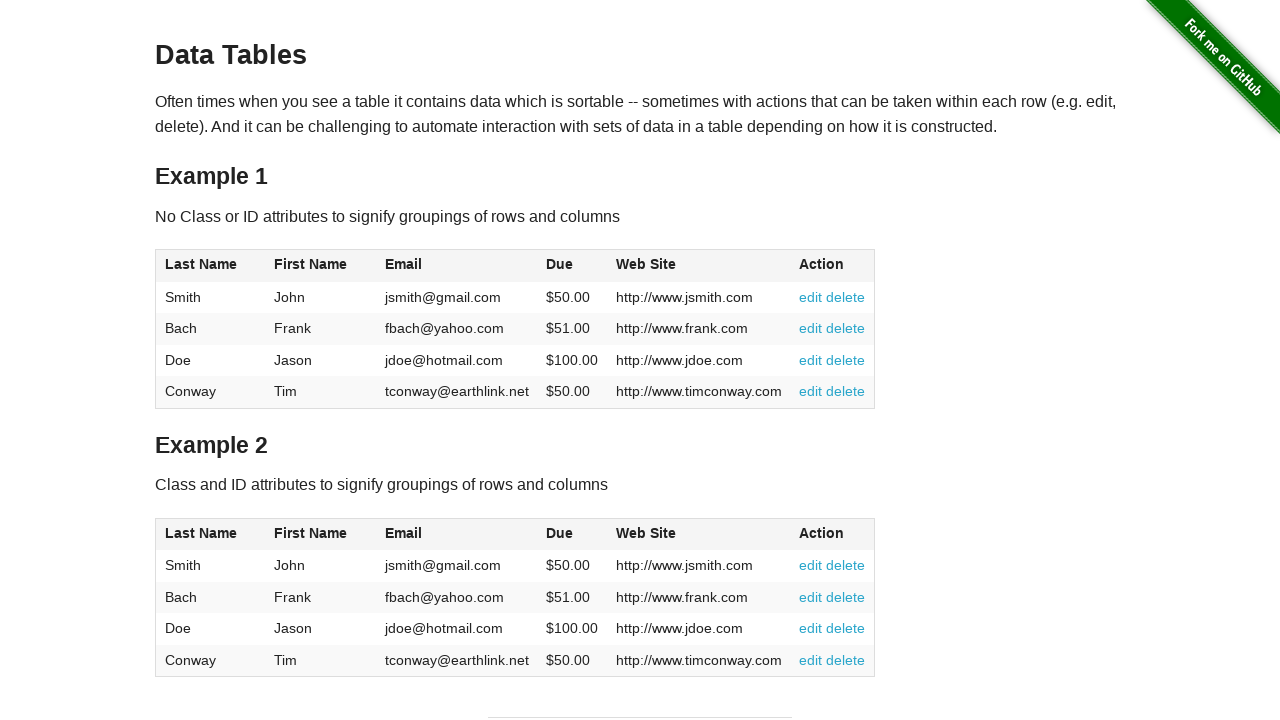

Clicked the Dues column header in table 2 to sort ascending at (560, 533) on #table2 thead .dues
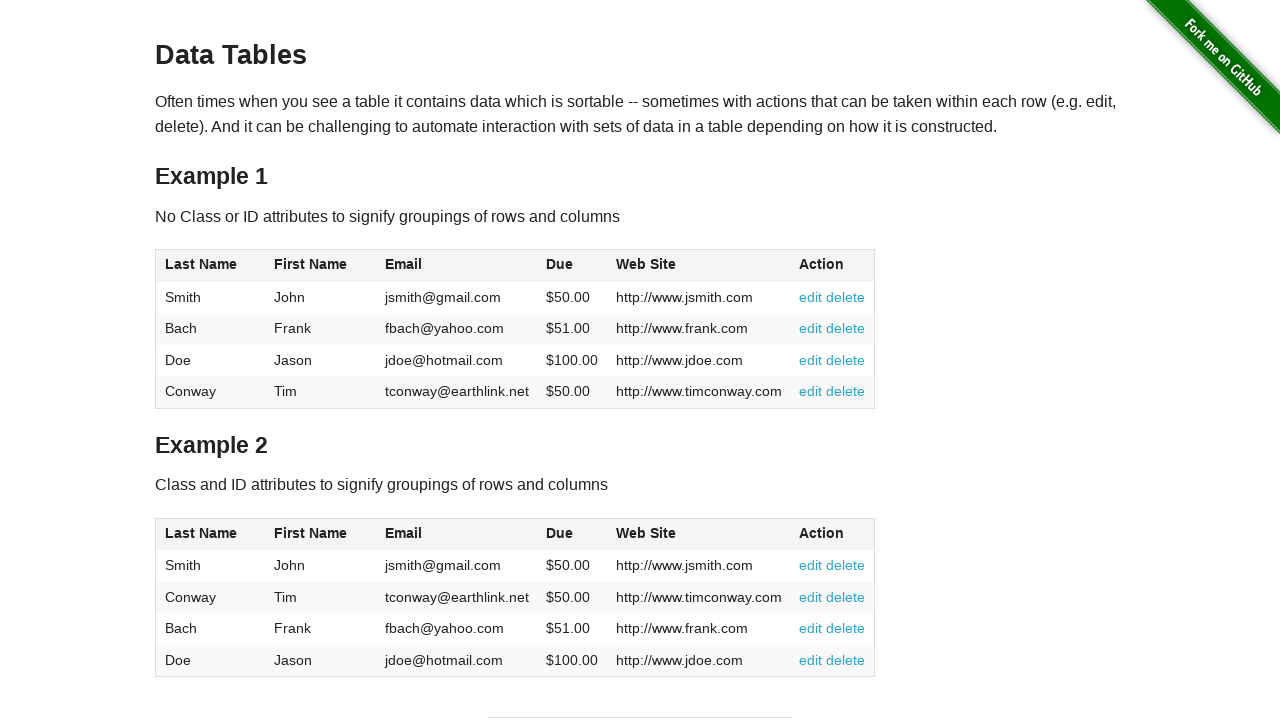

Table 2 sorted by Dues column
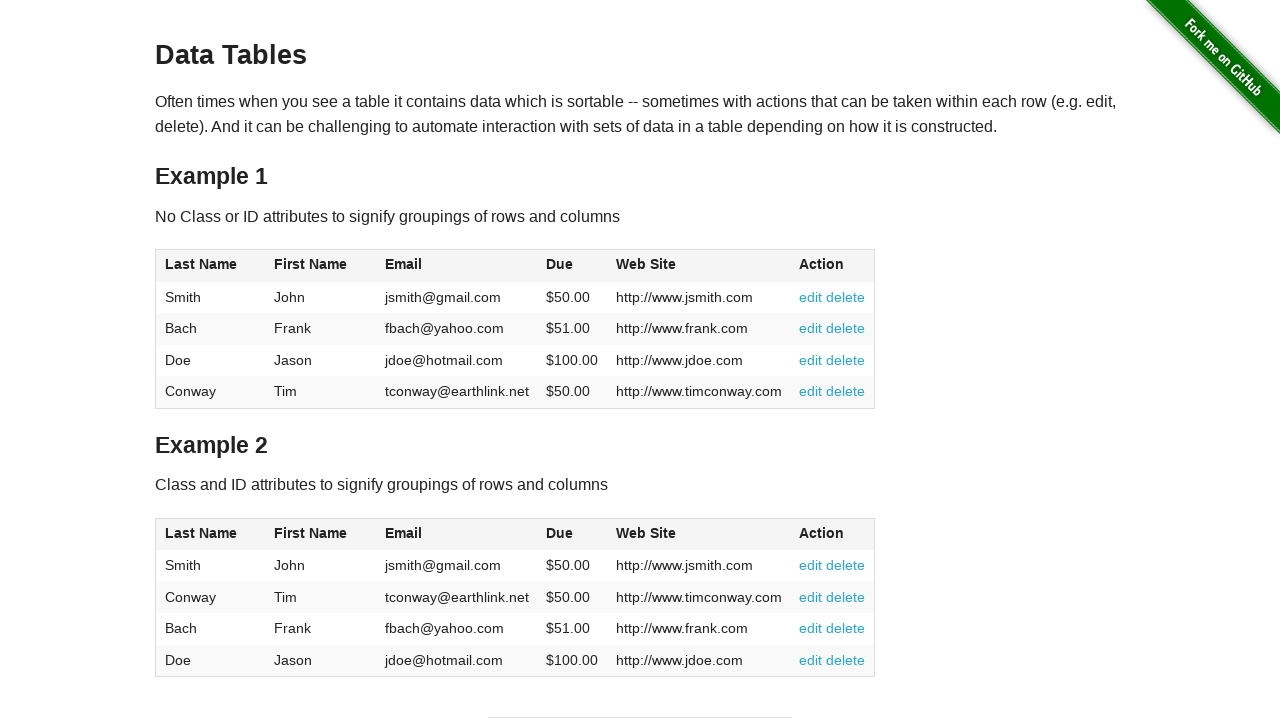

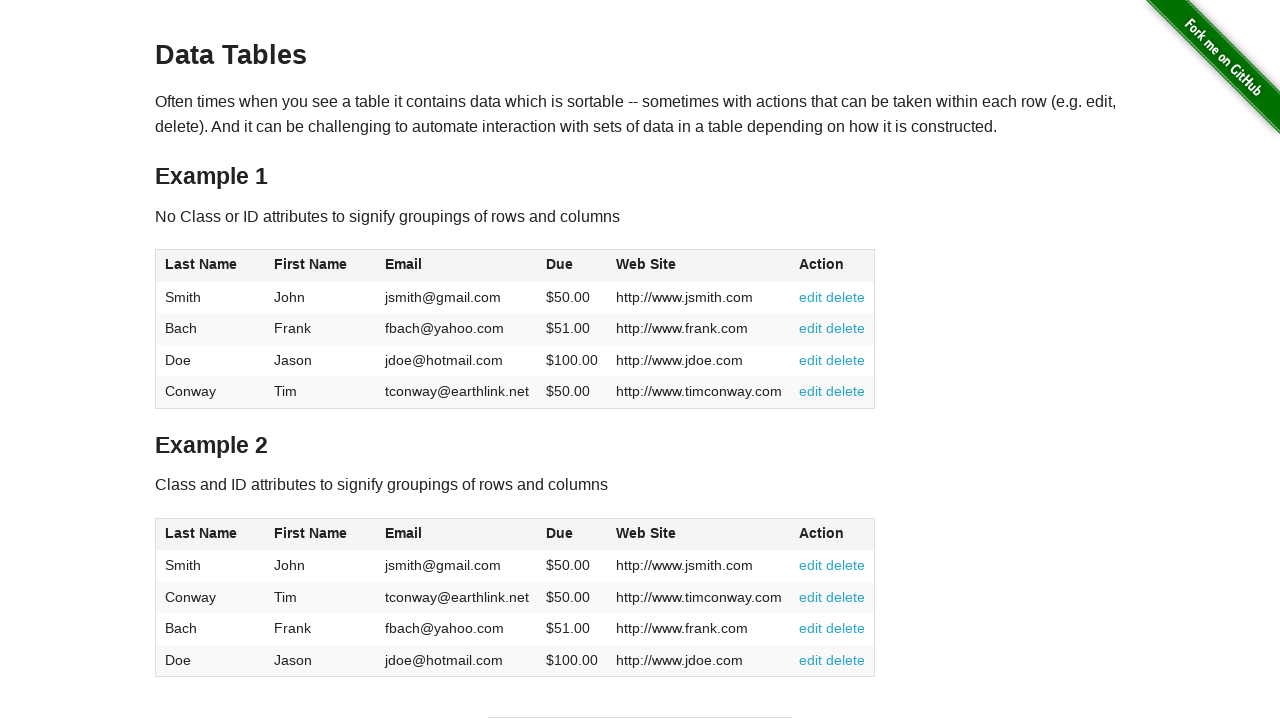